Tests that the text input field is cleared after adding a todo item

Starting URL: https://demo.playwright.dev/todomvc

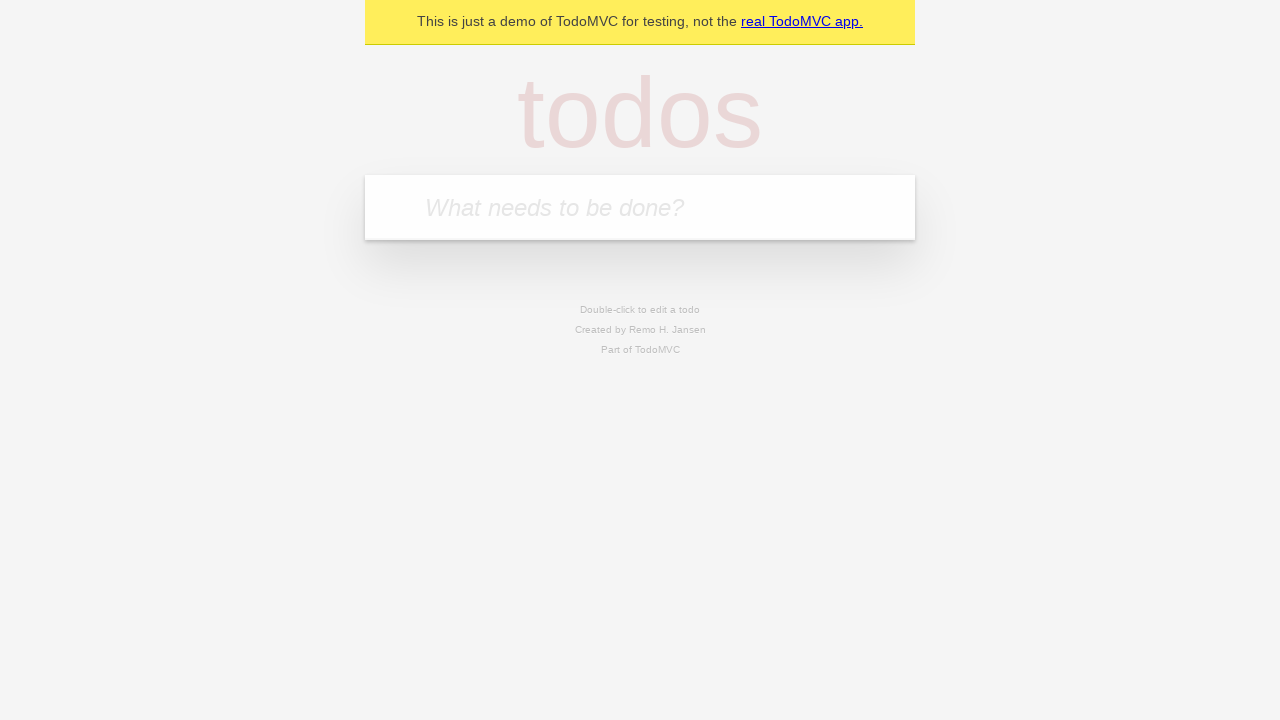

Filled todo input field with 'buy some cheese' on .new-todo
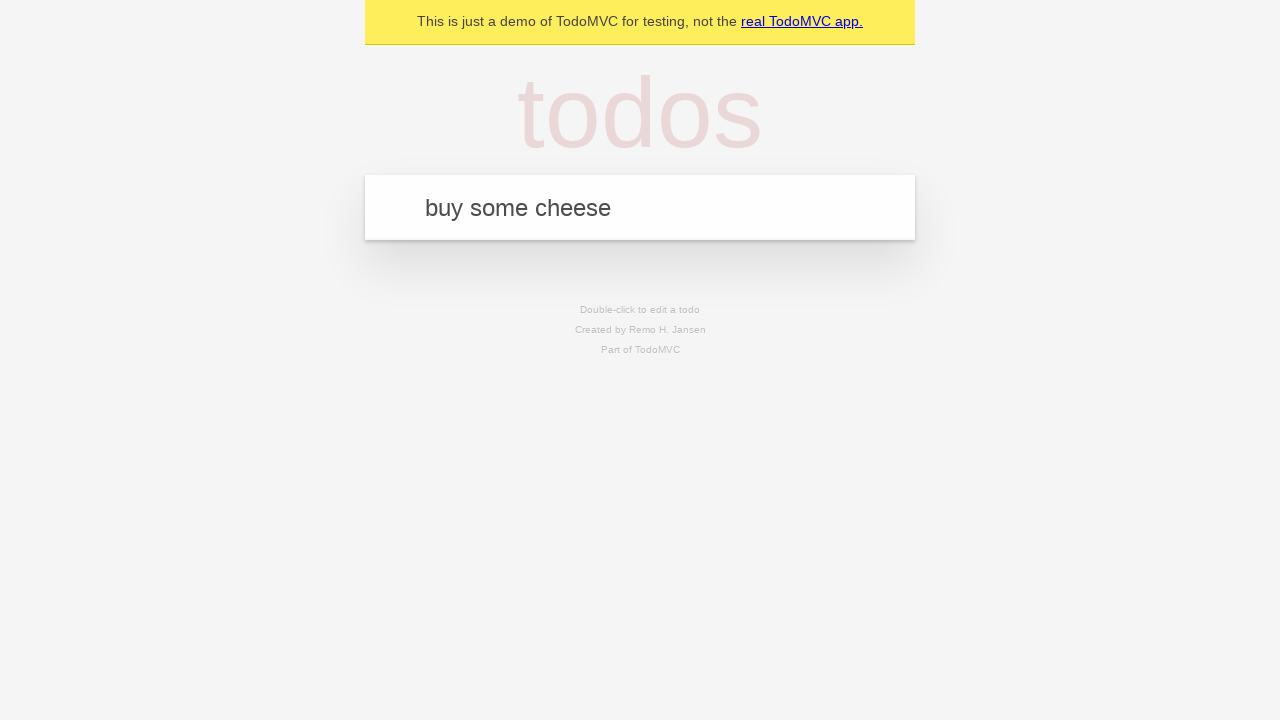

Pressed Enter to add todo item on .new-todo
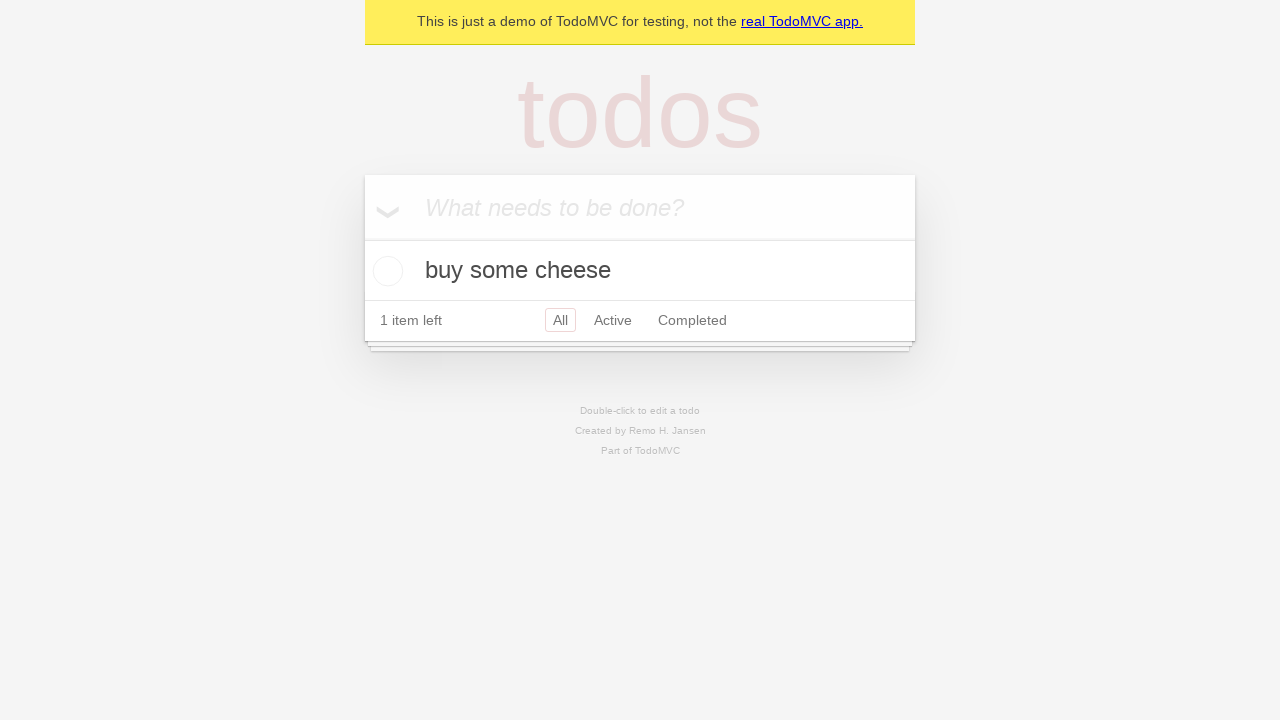

Todo item appeared in the list
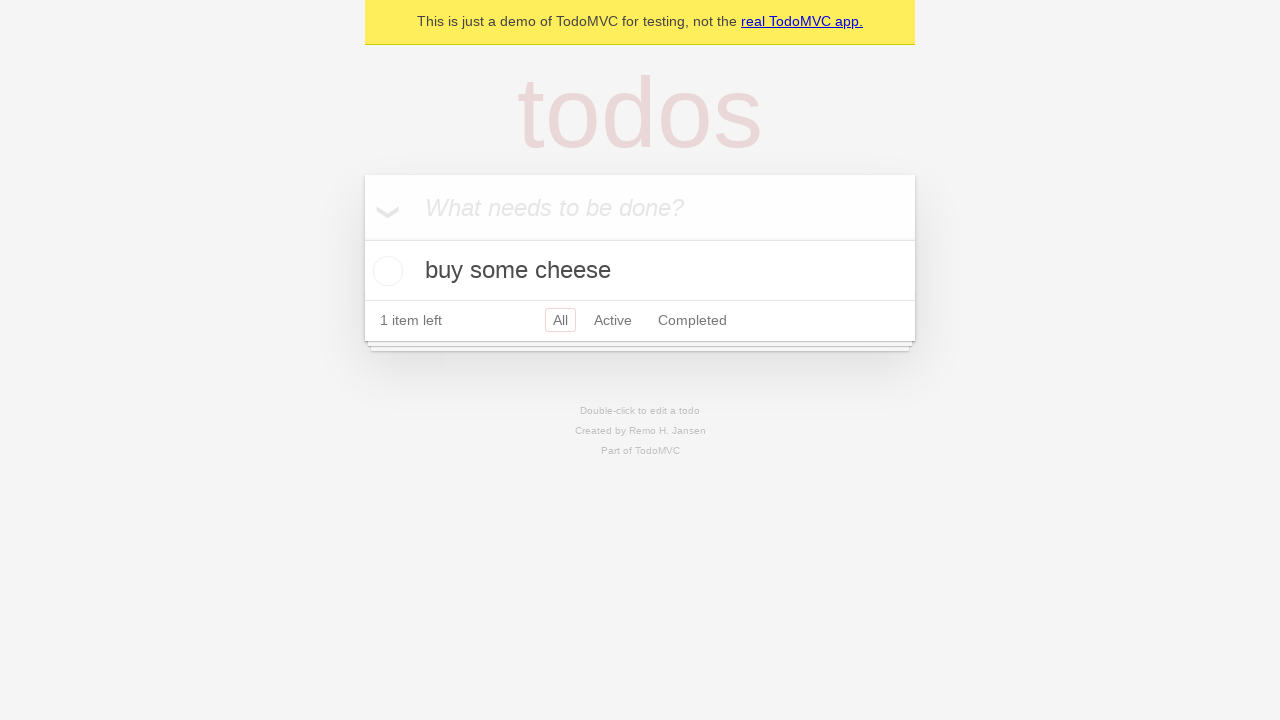

Verified that text input field was cleared after adding item
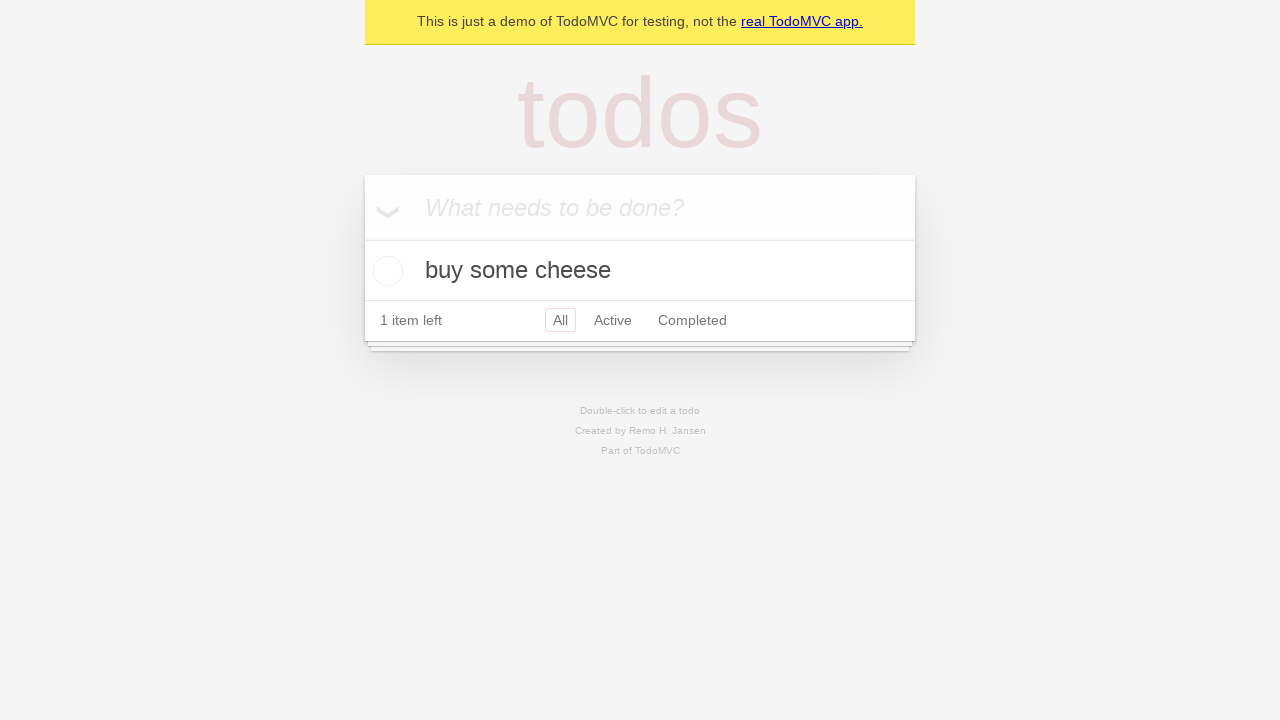

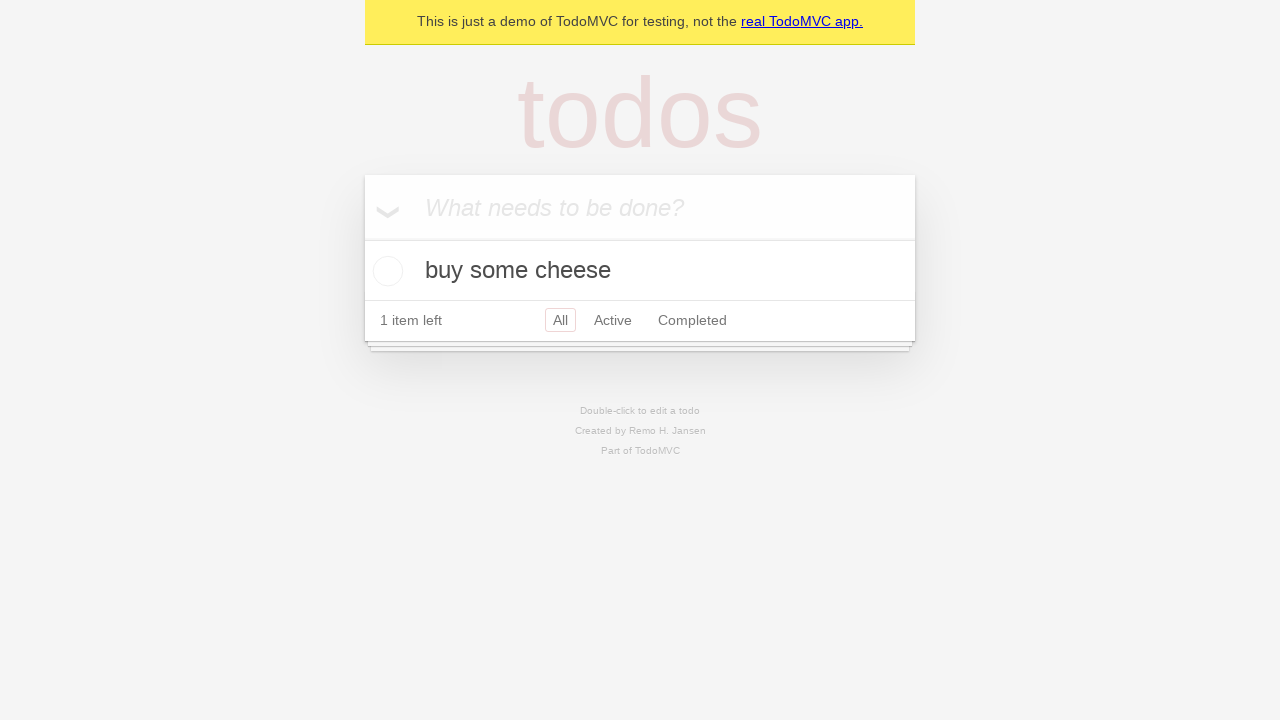